Access the Overpass API link for large area export using JavaScript

Starting URL: https://www.openstreetmap.org/export#map=9/41.5384/-72.5317

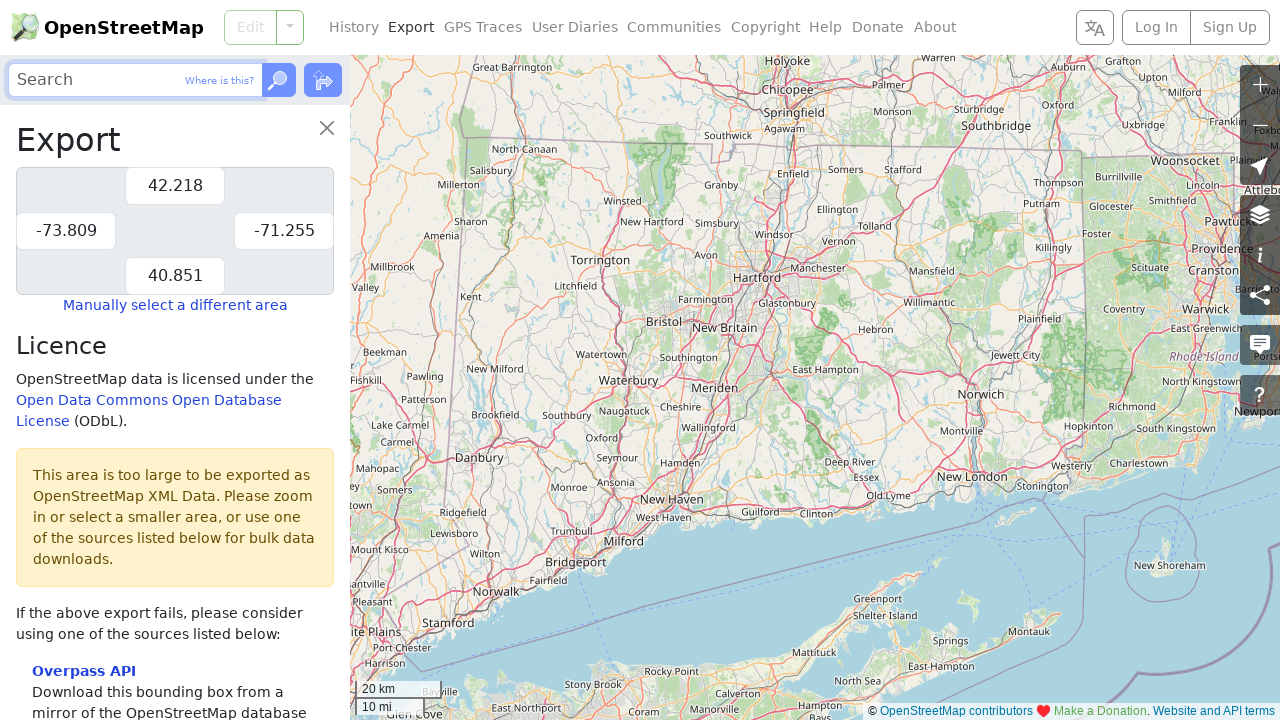

Navigated to OpenStreetMap export page at coordinates 41.5384/-72.5317
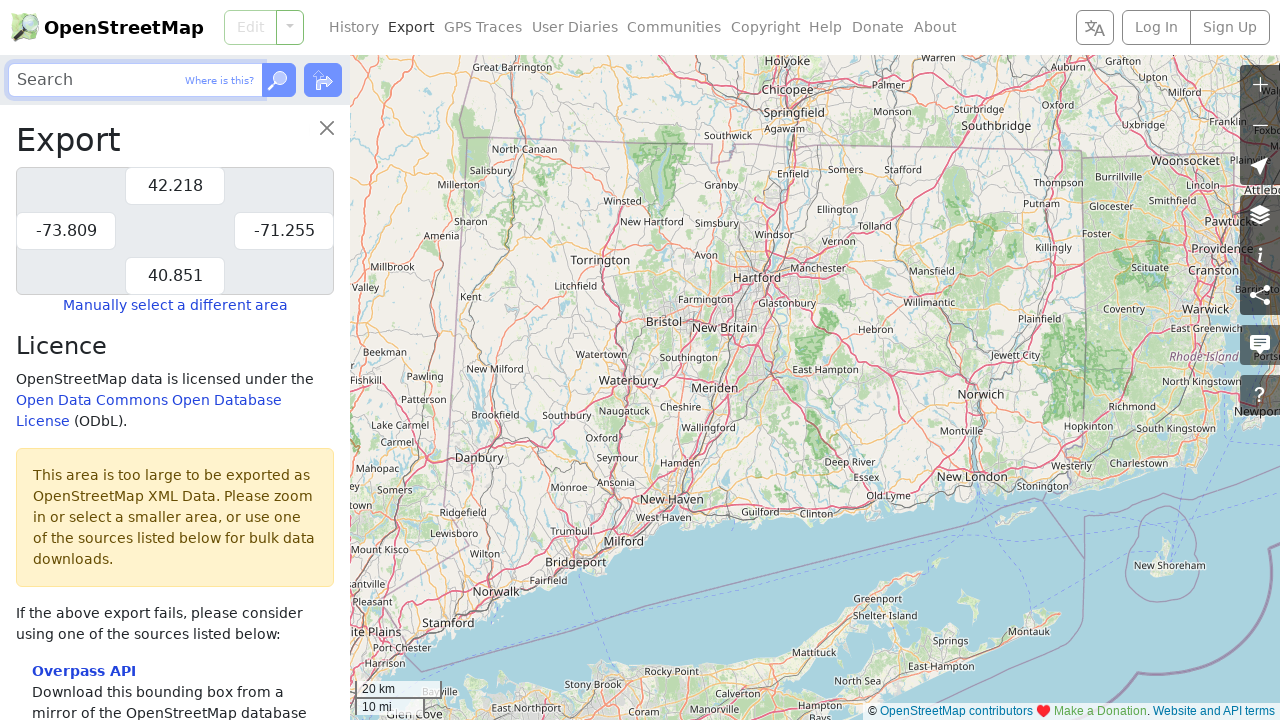

Clicked Overpass API link using JavaScript
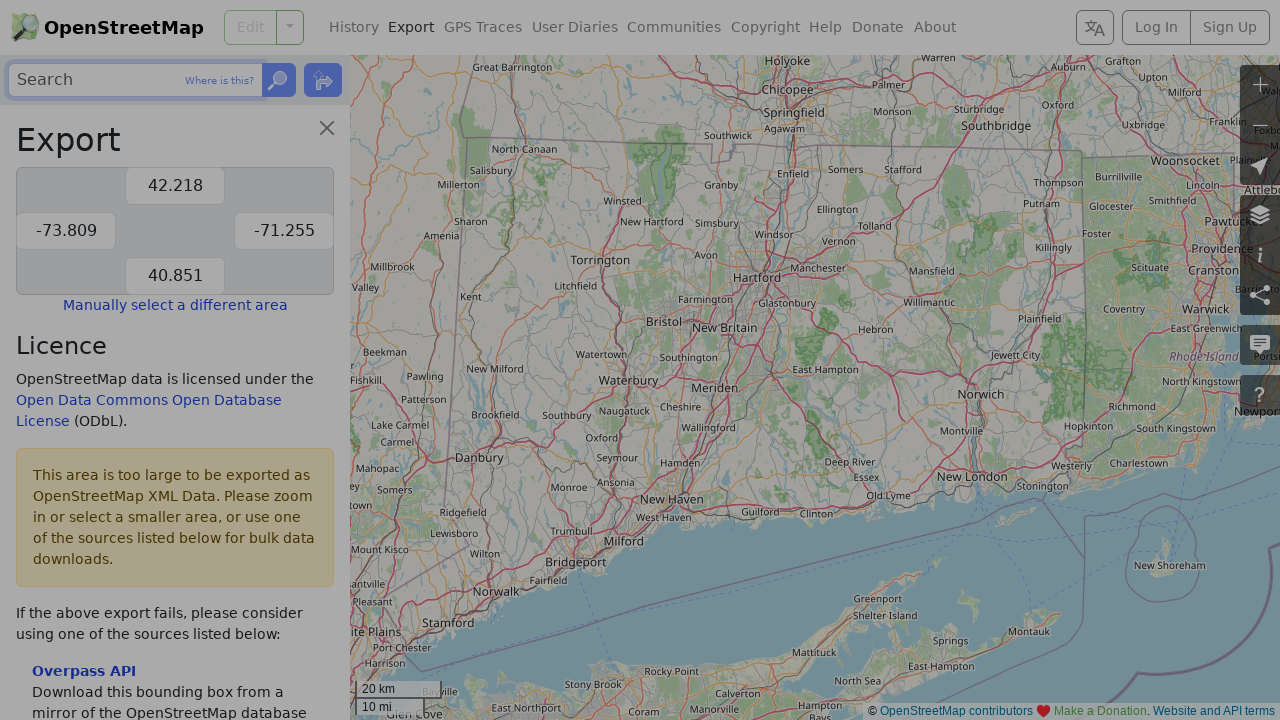

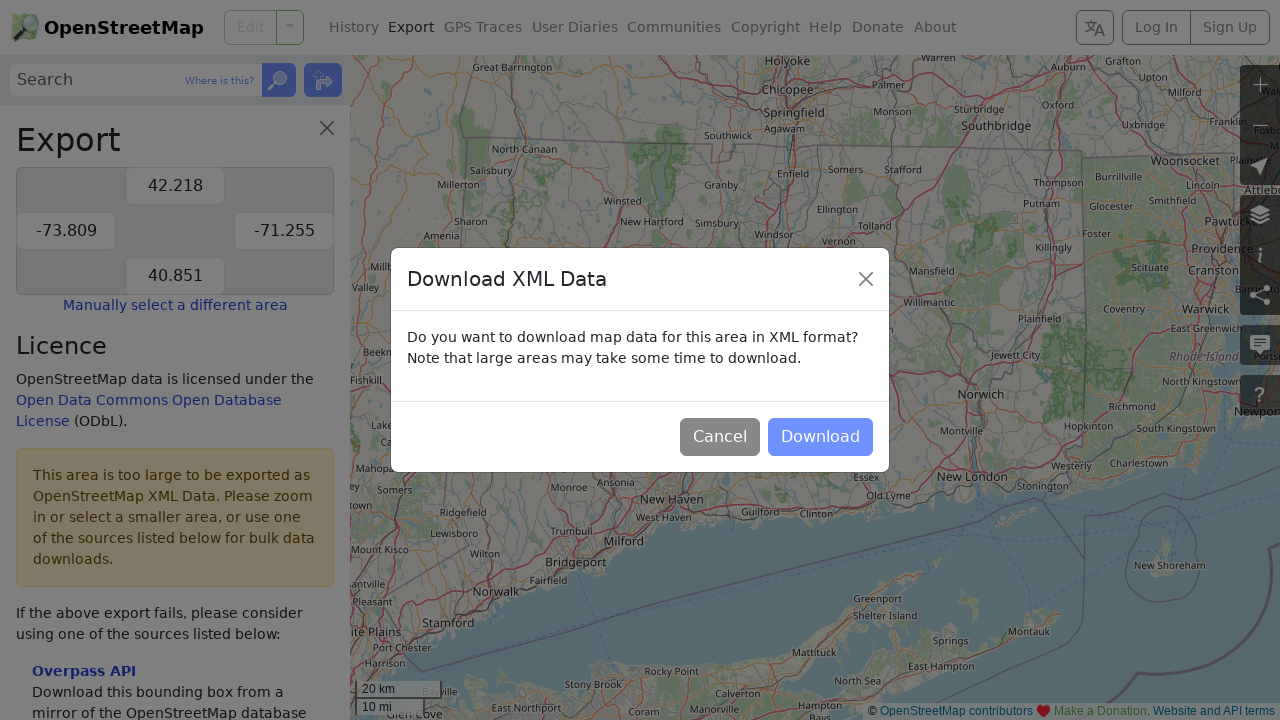